Tests mobile viewport responsiveness by checking logo display and navigation elements across different mobile device sizes (iPhone SE, iPhone 12, Galaxy S20, iPad Mini), and verifies hamburger menu visibility on mobile.

Starting URL: https://multibook.geertest.com

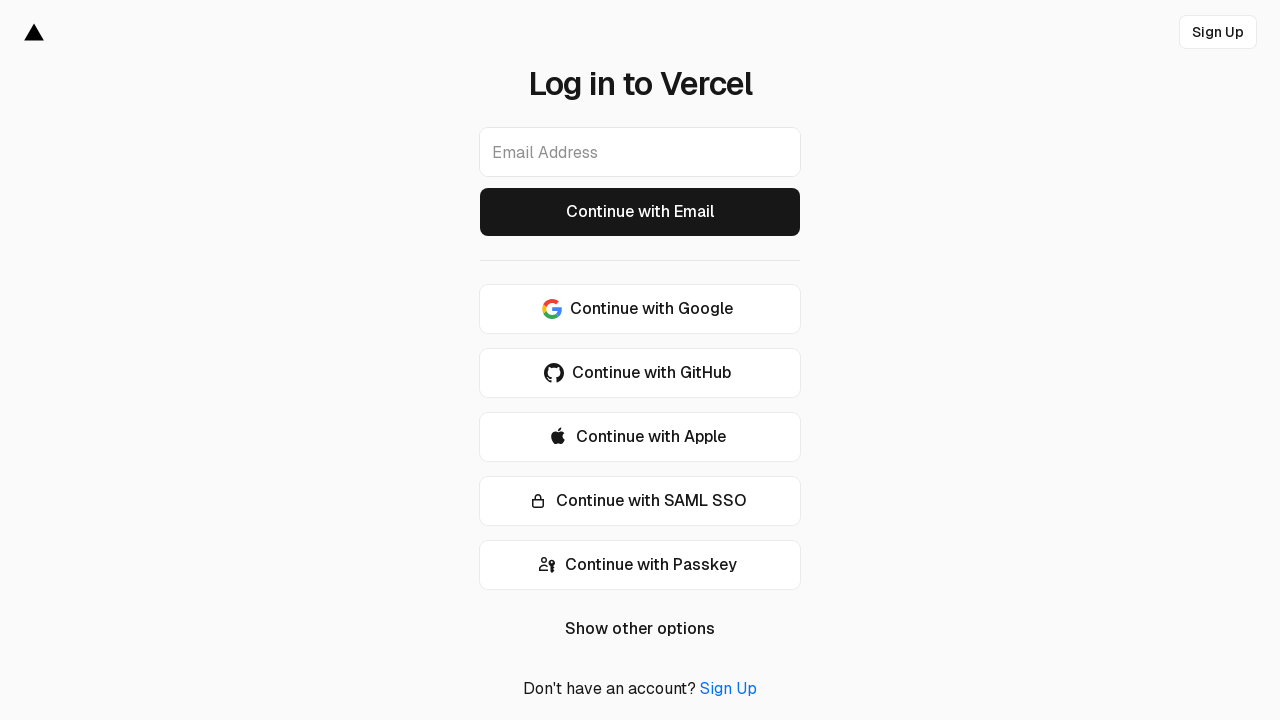

Navigated to https://multibook.geertest.com
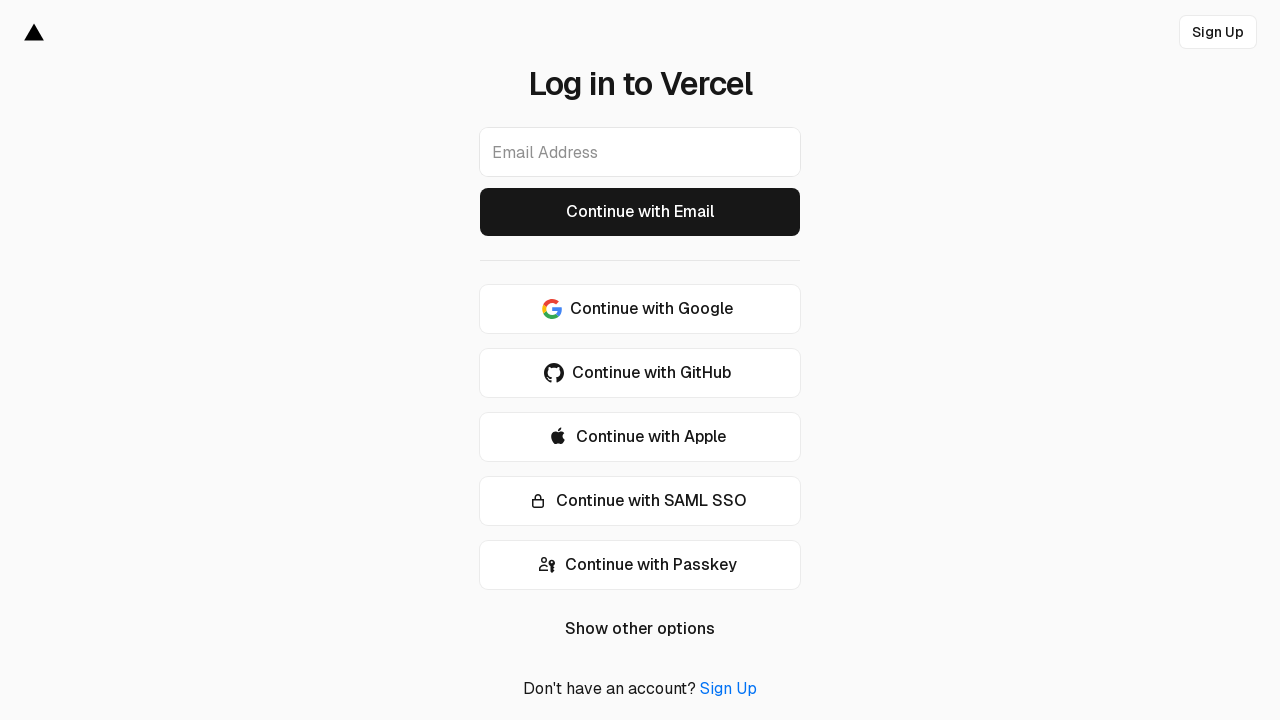

Set viewport to iPhone SE size (375x667)
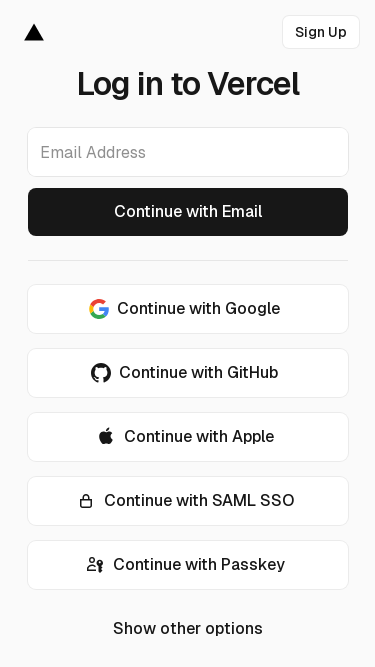

Waited for page content to load
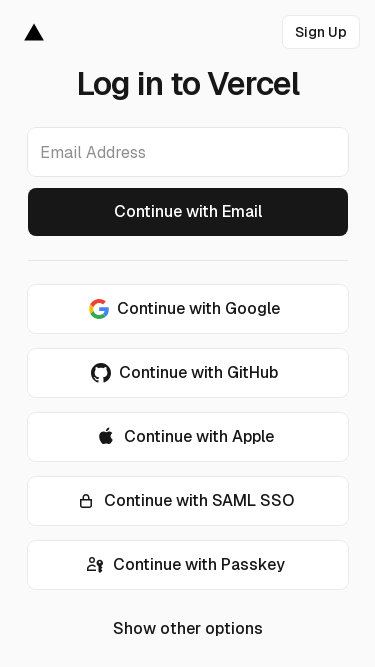

Navigation element loaded
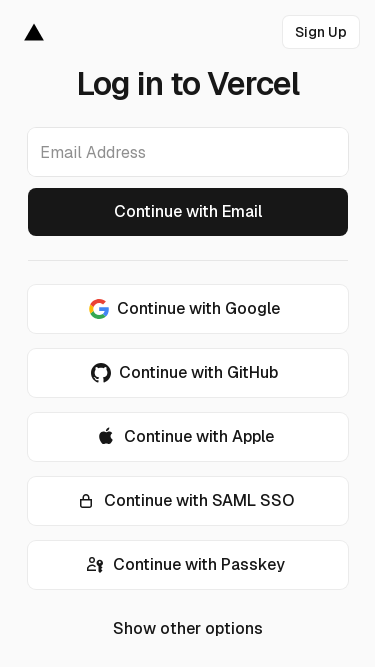

Set viewport to iPhone 12 size (390x844)
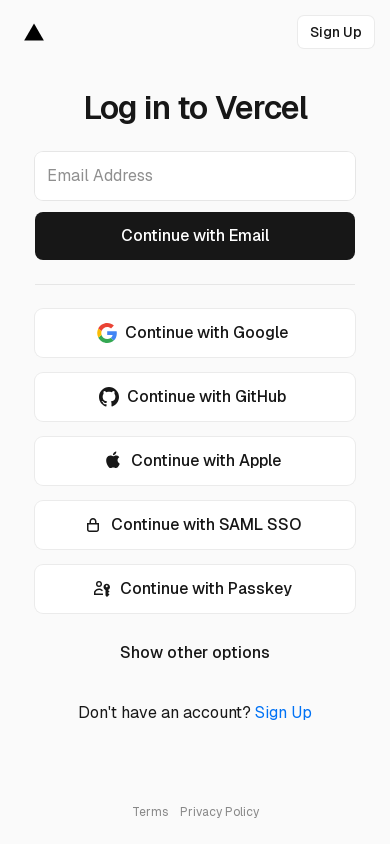

Waited for layout adjustment on iPhone 12
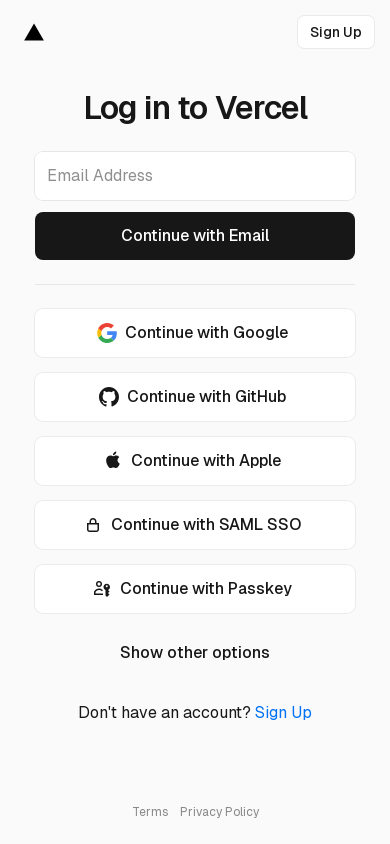

Set viewport to Galaxy S20 size (360x800)
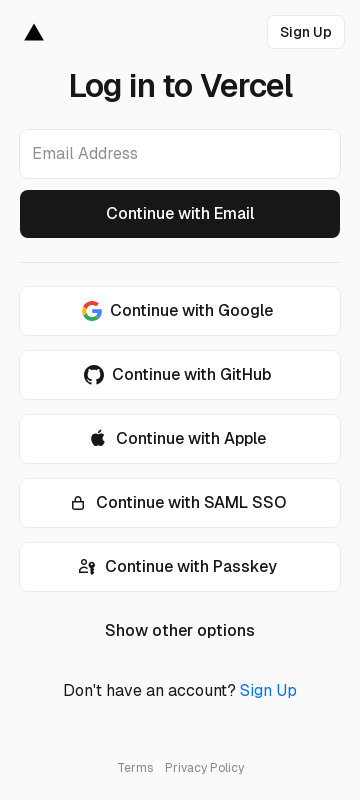

Waited for layout adjustment on Galaxy S20
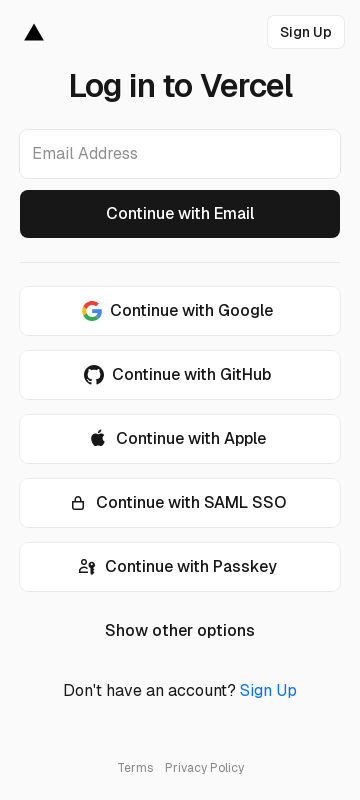

Set viewport to iPad Mini size (768x1024)
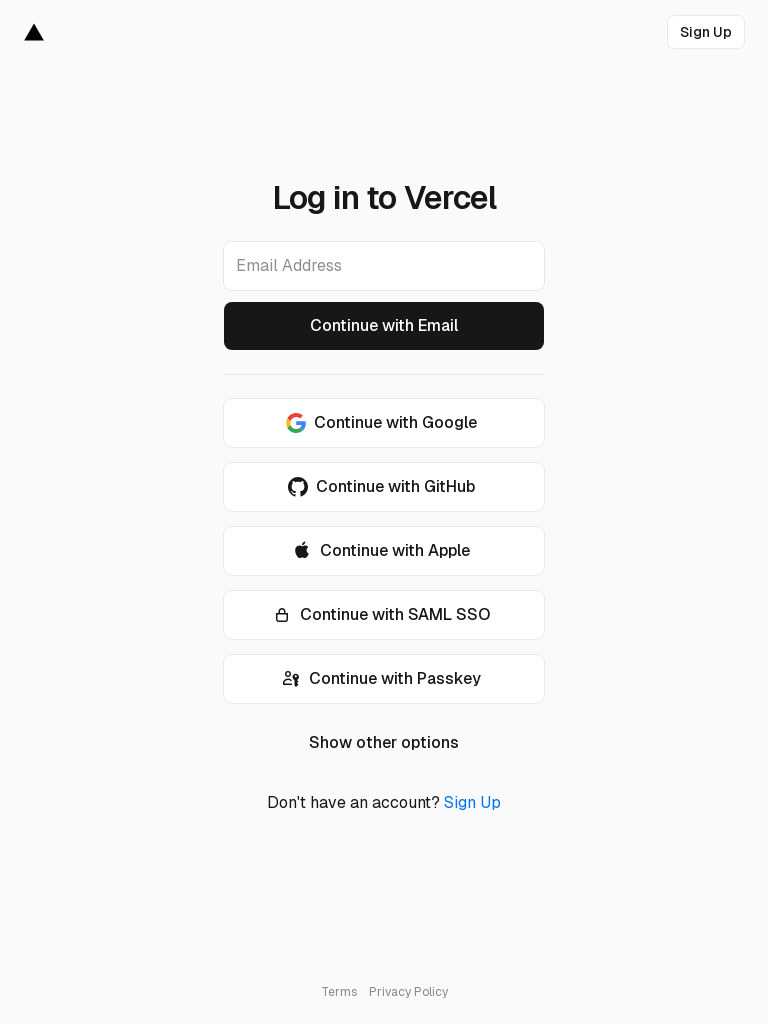

Waited for layout adjustment on iPad Mini
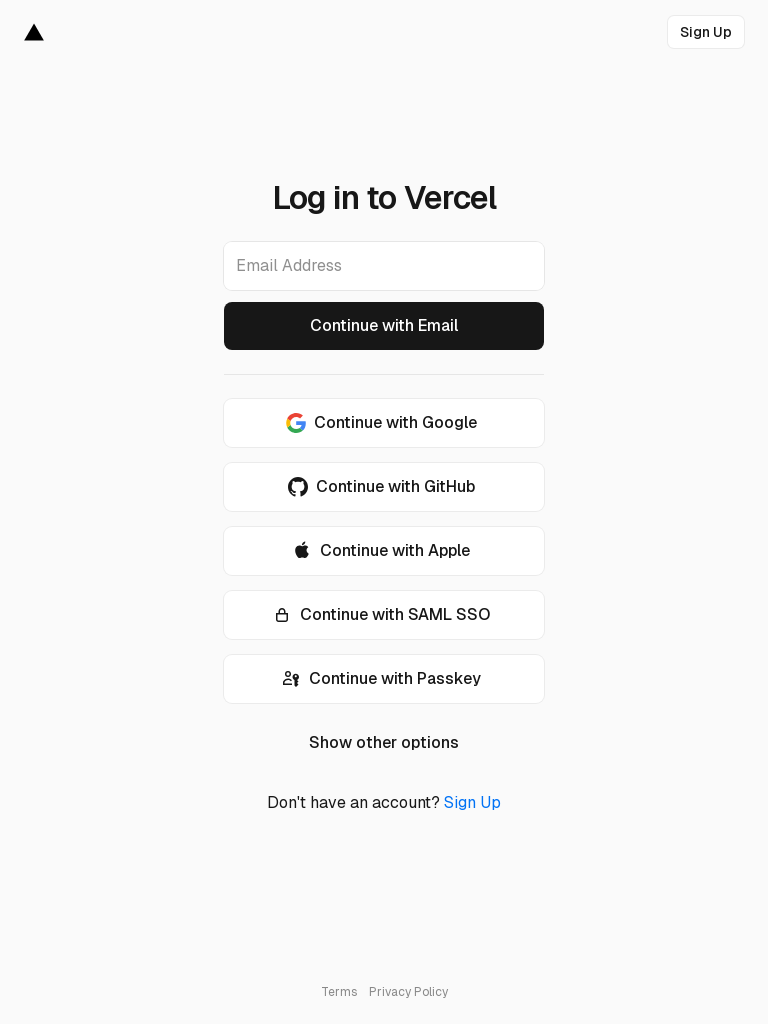

Checked hamburger menu visibility on mobile - visible: False
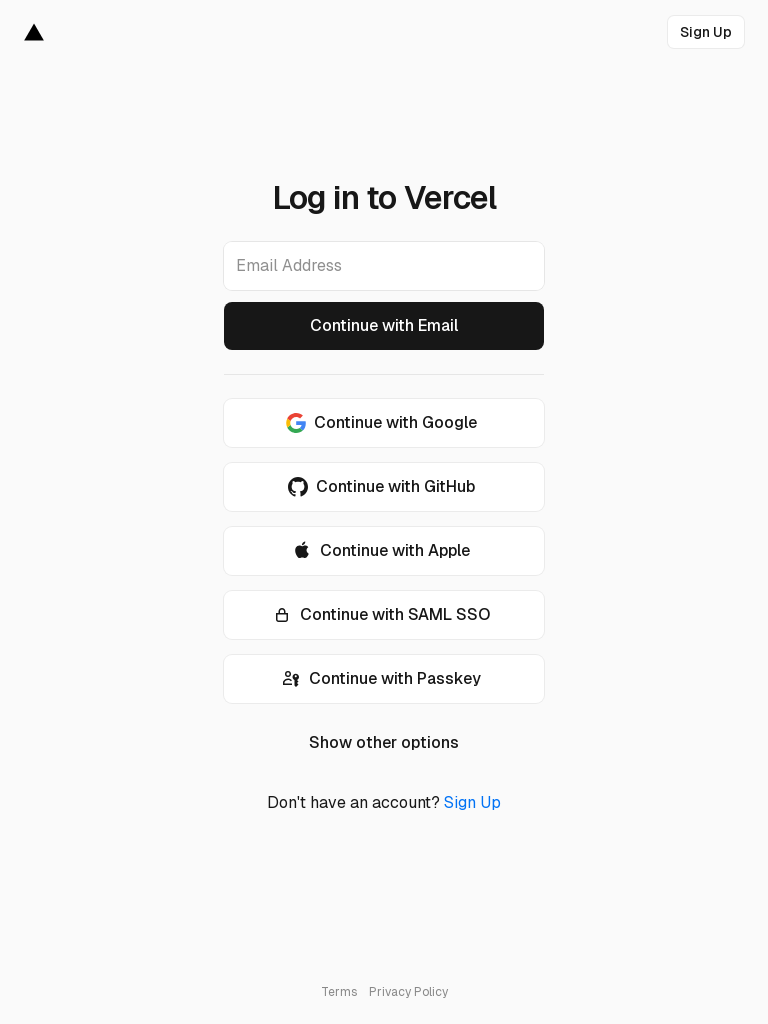

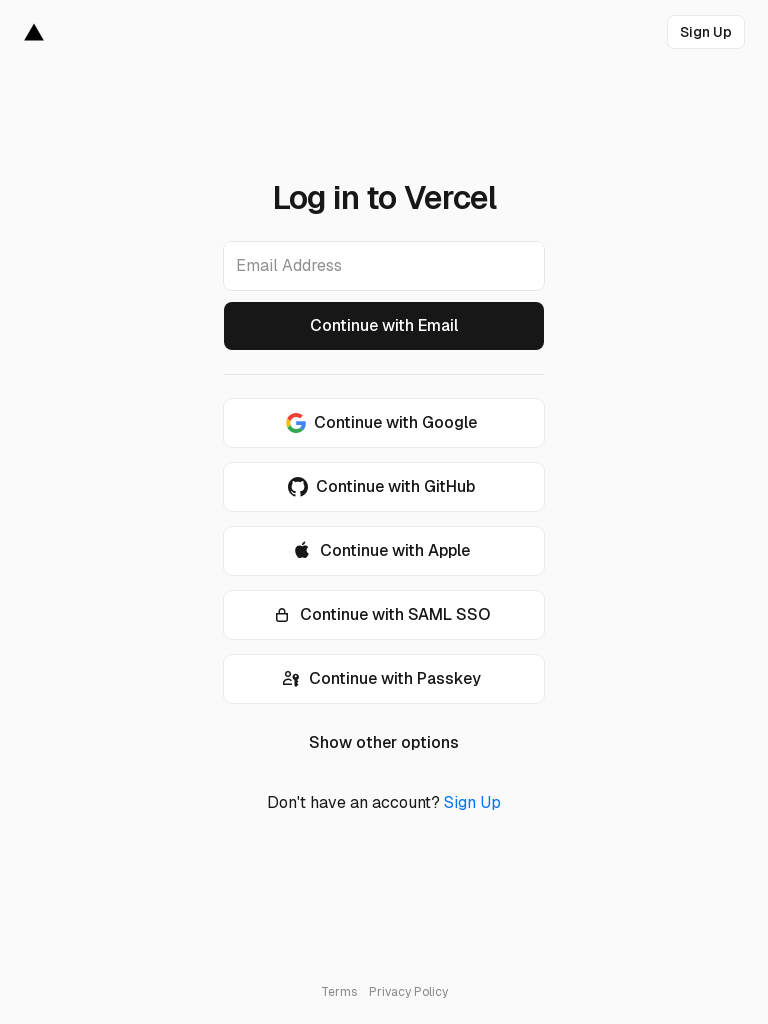